Tests selecting multiple non-consecutive elements using Ctrl/Cmd key and clicking individual items

Starting URL: https://automationfc.github.io/jquery-selectable/

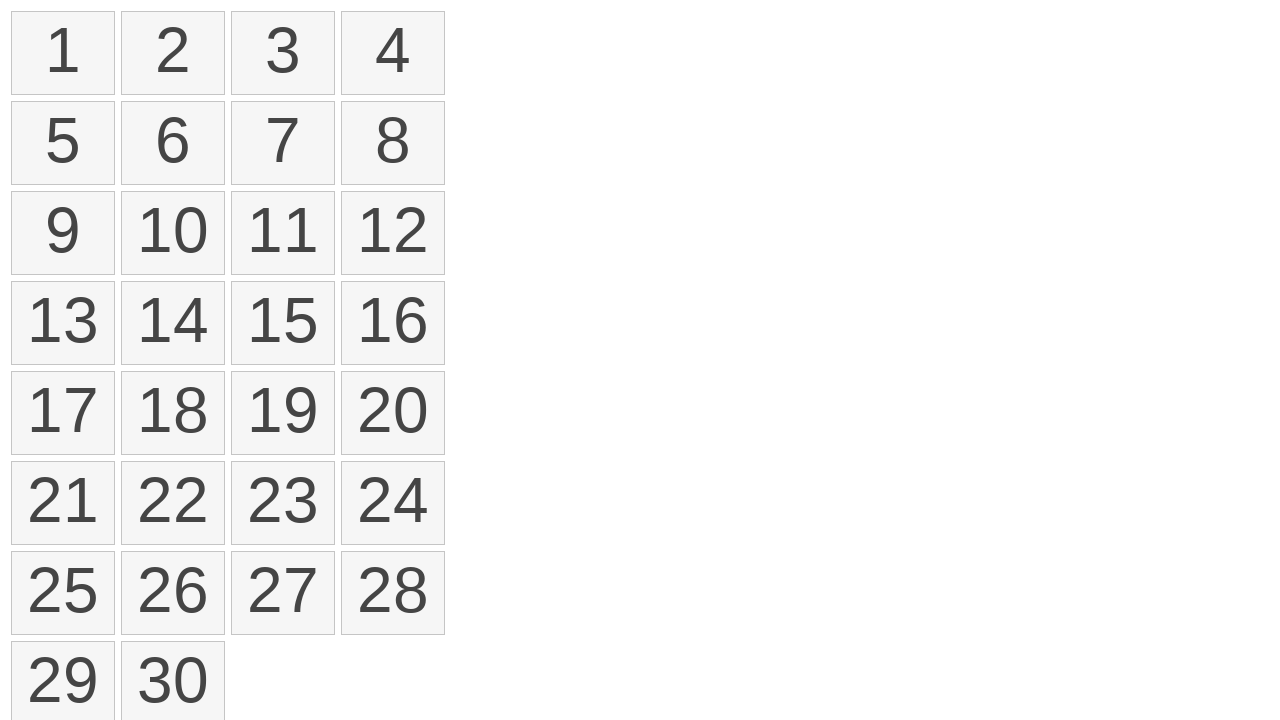

Clicked item at index 2 with Ctrl modifier to start multi-selection at (283, 53) on xpath=//ol[@id='selectable']/li >> nth=2
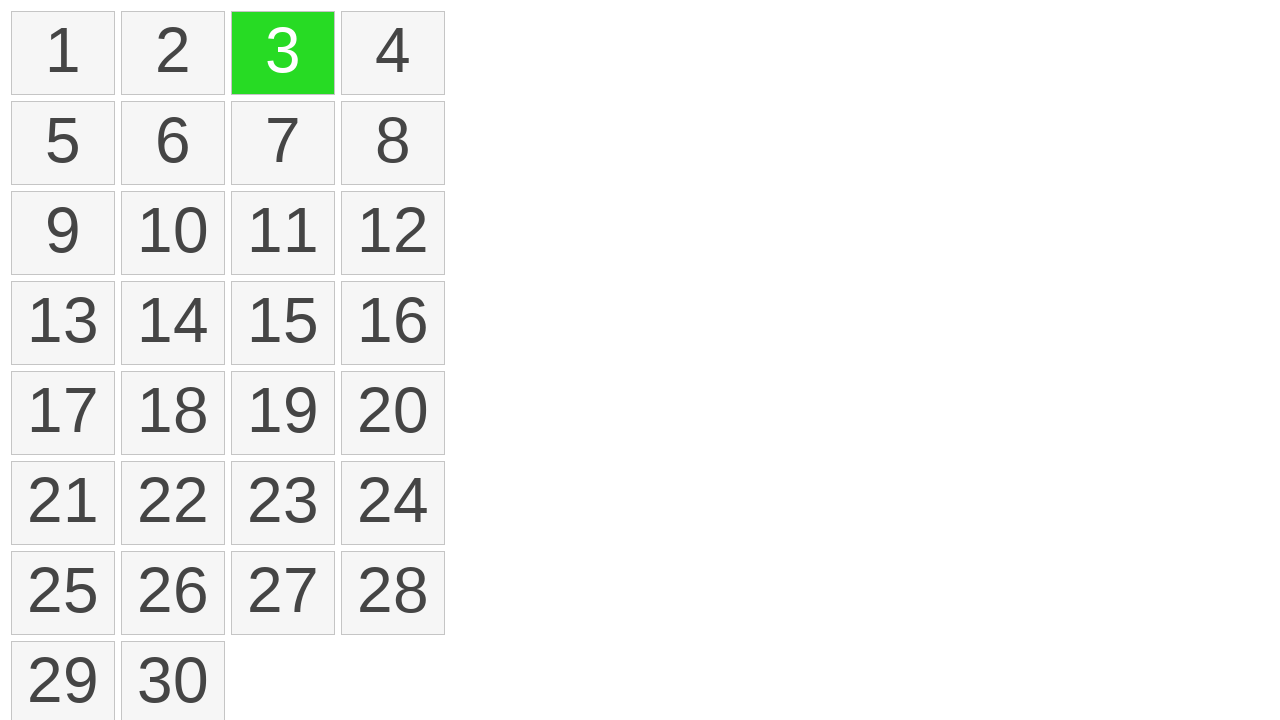

Ctrl+clicked item at index 4 to add to selection at (63, 143) on xpath=//ol[@id='selectable']/li >> nth=4
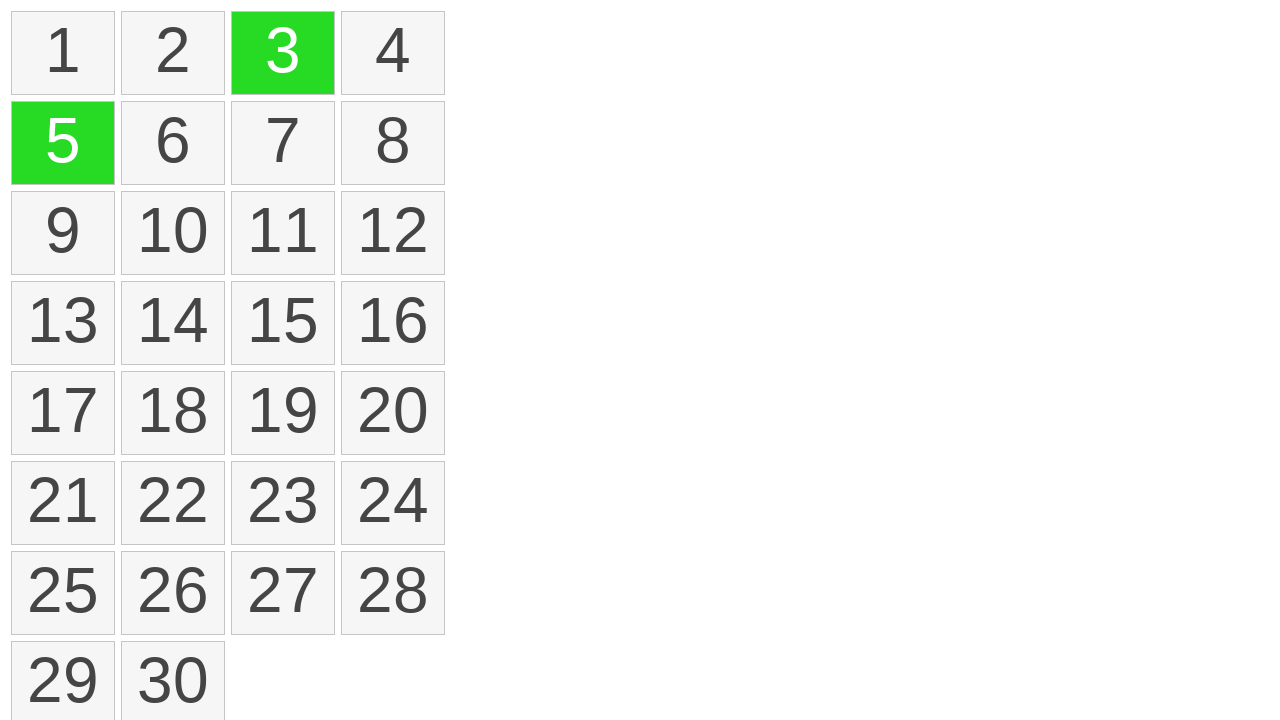

Ctrl+clicked item at index 10 to add to selection at (283, 233) on xpath=//ol[@id='selectable']/li >> nth=10
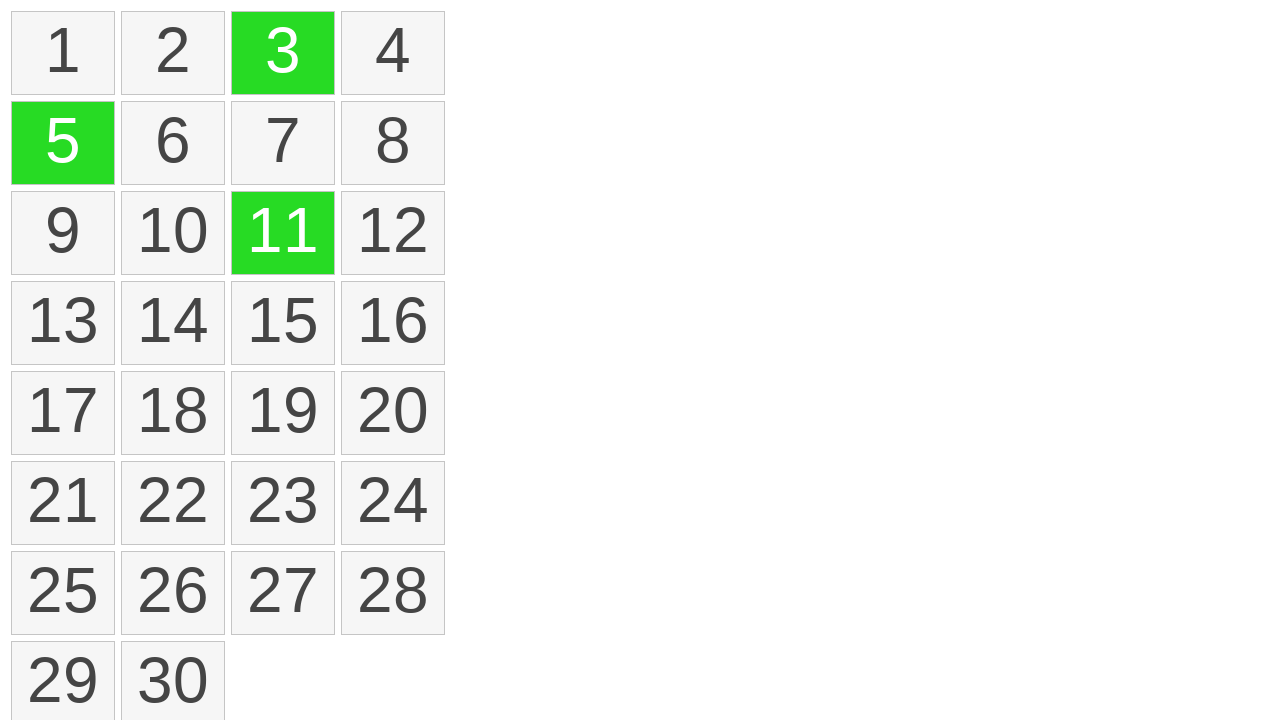

Ctrl+clicked item at index 7 to add to selection at (393, 143) on xpath=//ol[@id='selectable']/li >> nth=7
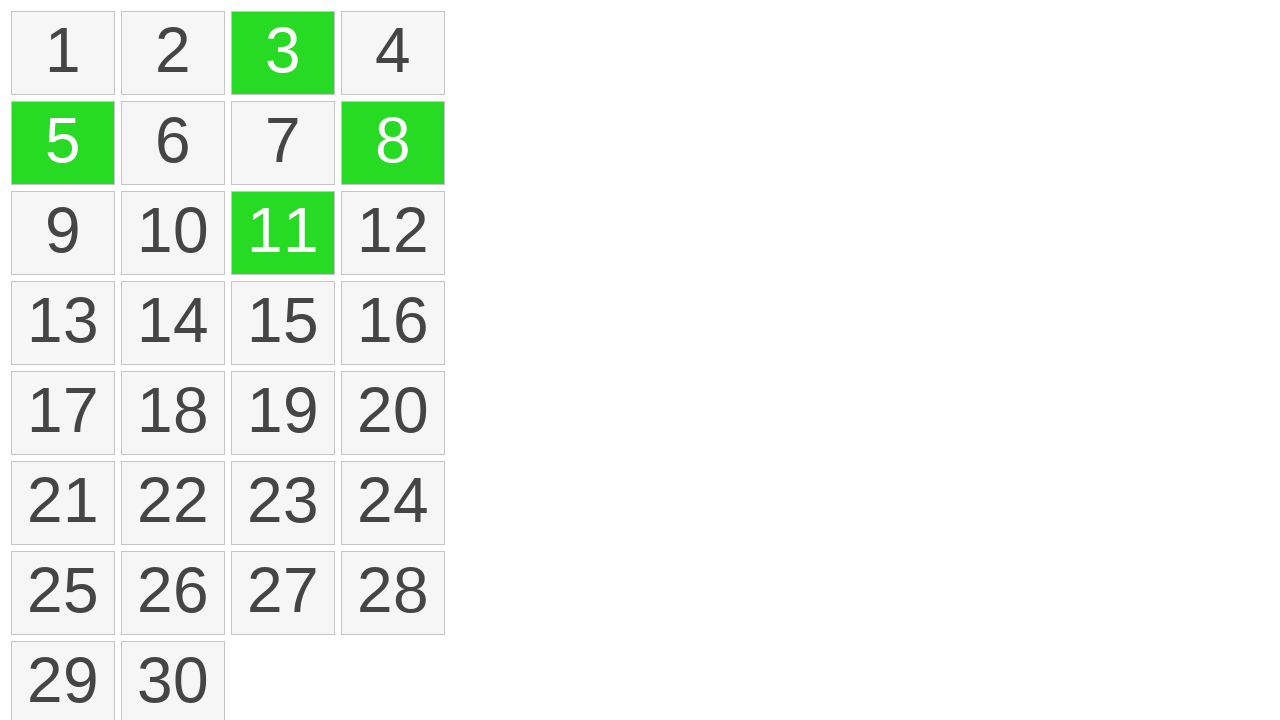

Counted selected items: 4 items have ui-selected class
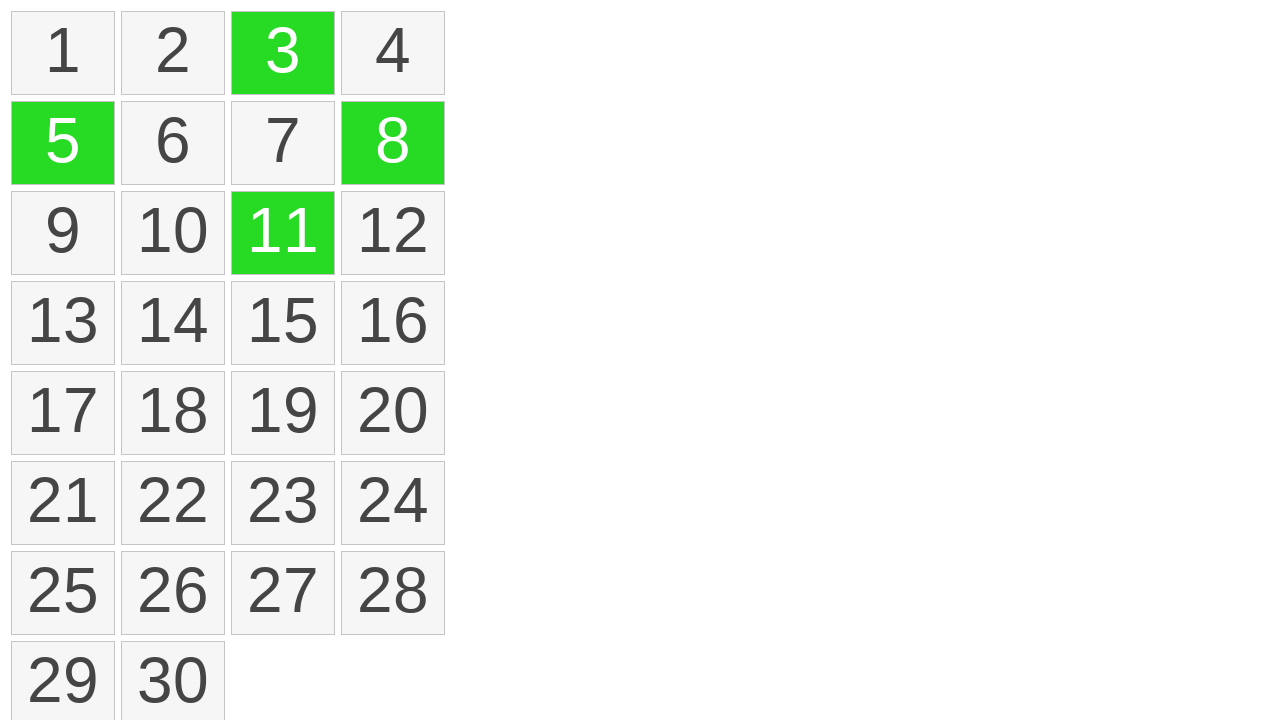

Assertion passed: exactly 4 items are selected as expected
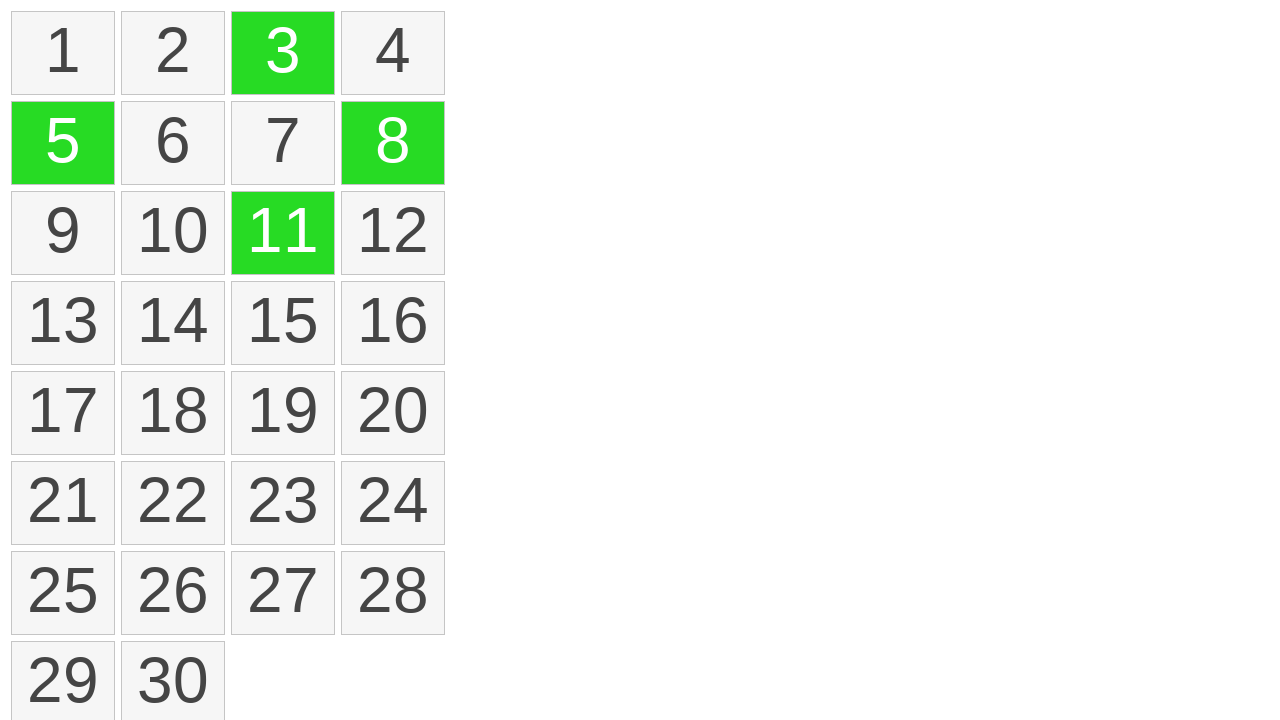

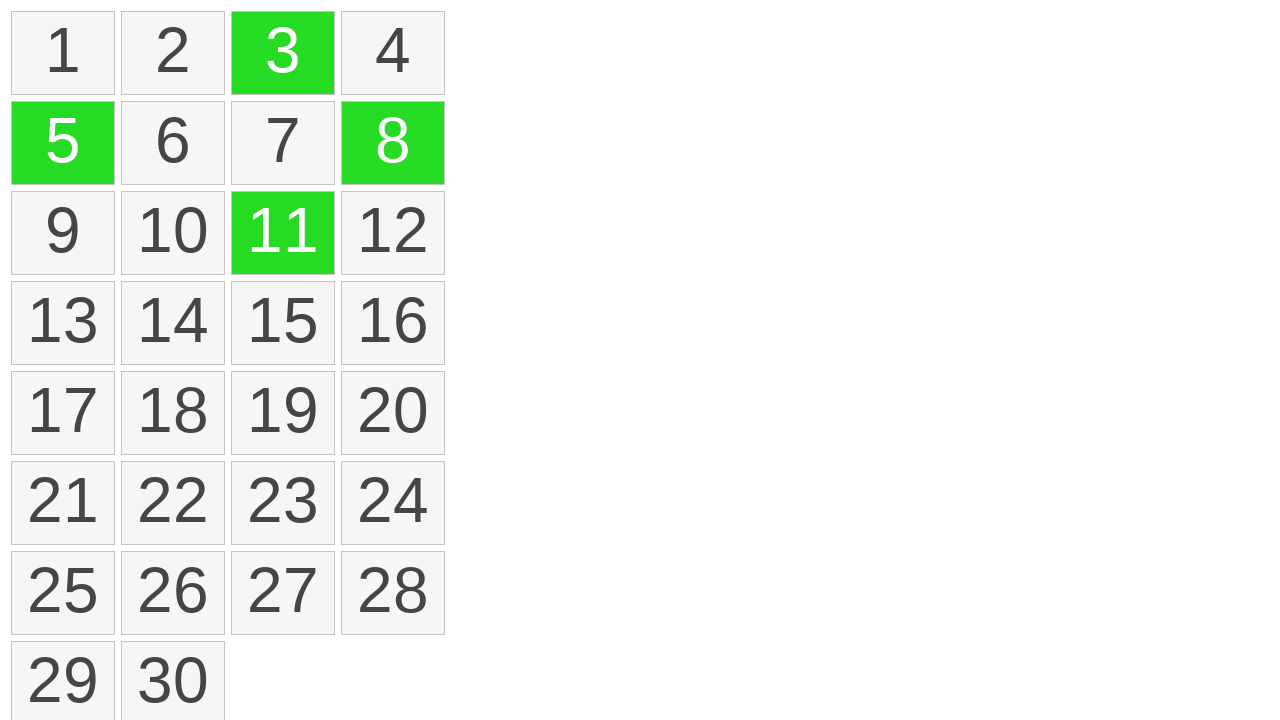